Tests various browser actions including scrolling to elements, hovering, clicking dropdown items, typing text, and keyboard shortcuts for copy-paste operations

Starting URL: https://rahulshettyacademy.com/AutomationPractice/

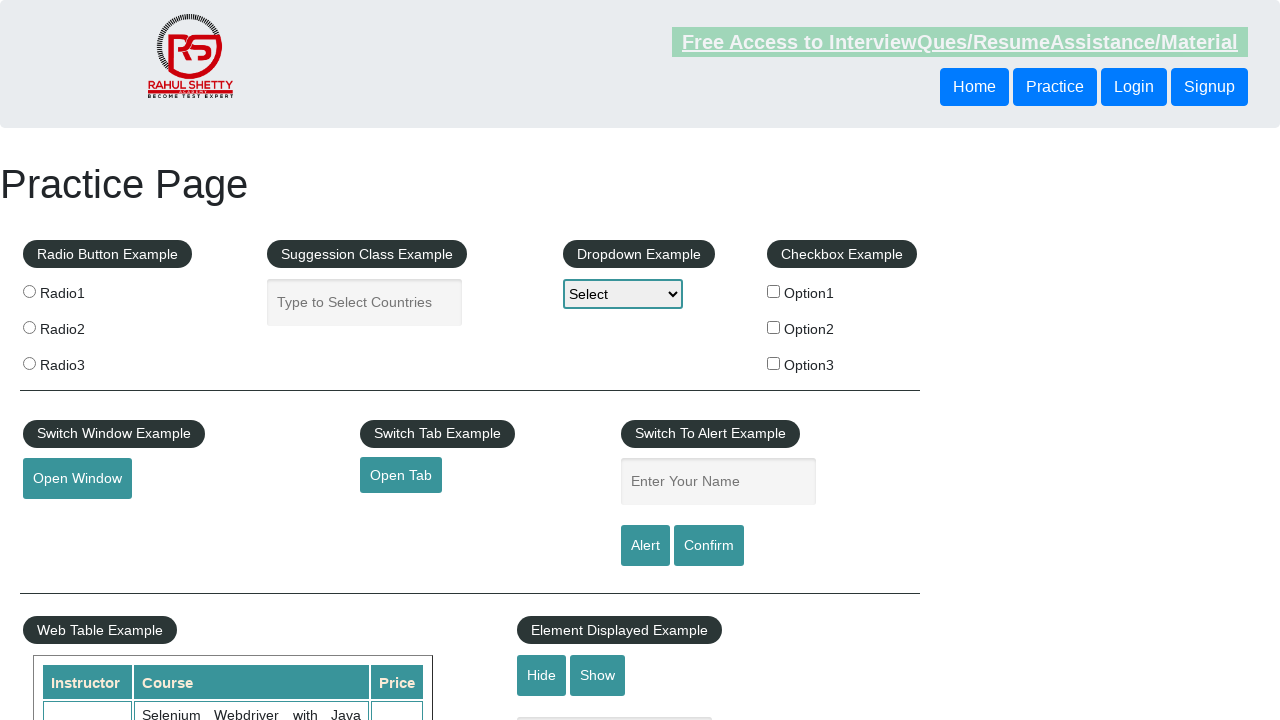

Scrolled to iFrame Example section
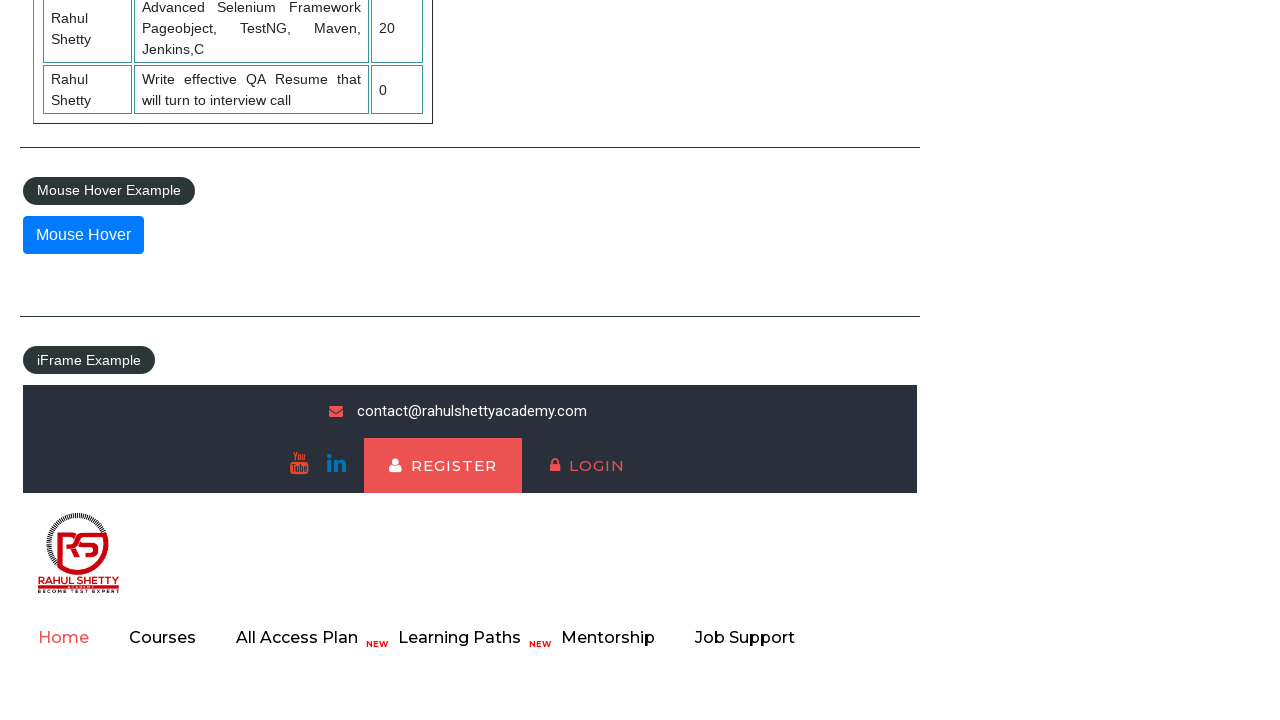

Hovered over mouse hover button at (83, 235) on xpath=//button[@id='mousehover']
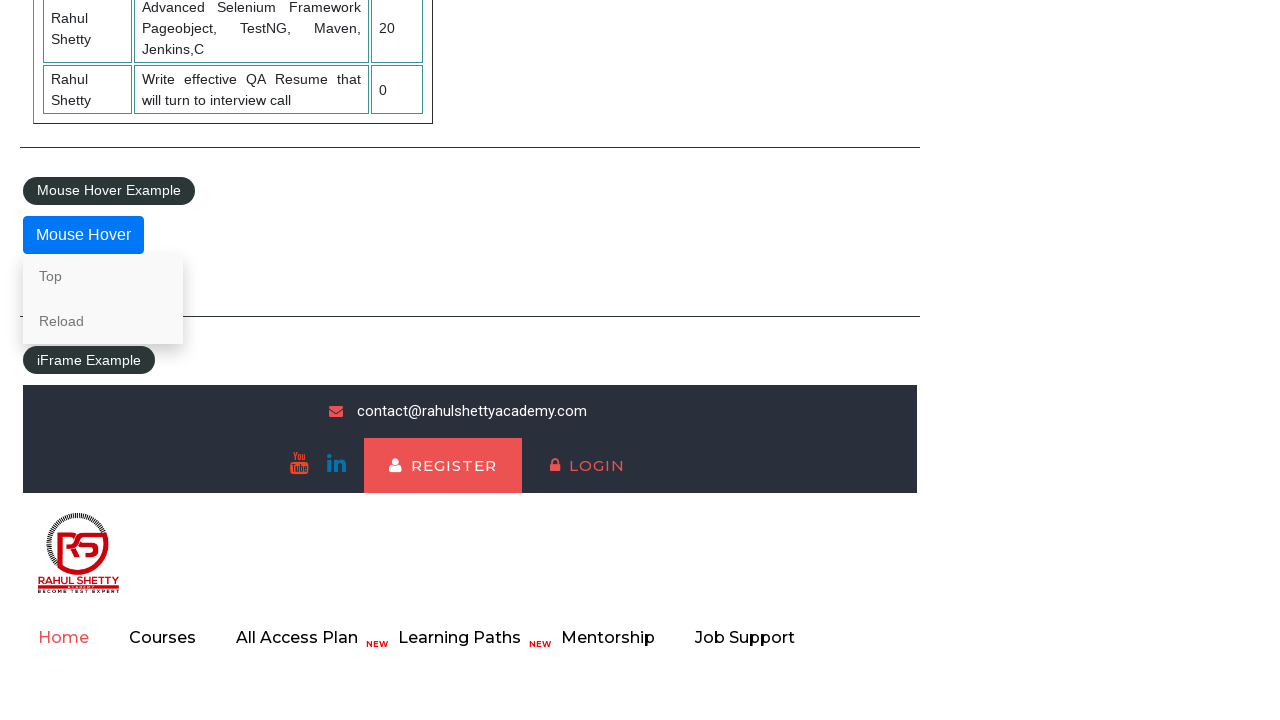

Clicked on 'Top' link in dropdown menu at (103, 276) on xpath=//a[normalize-space()='Top']
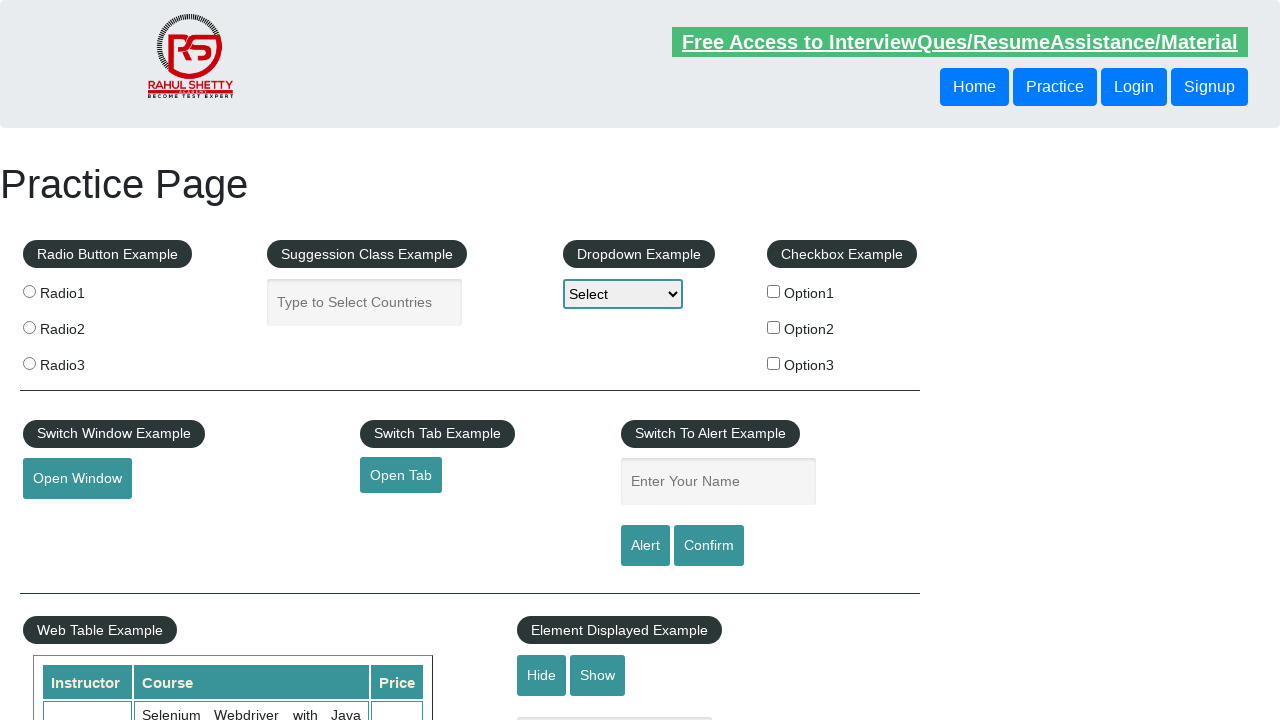

Typed 'Bangladesh' in autocomplete field on #autocomplete
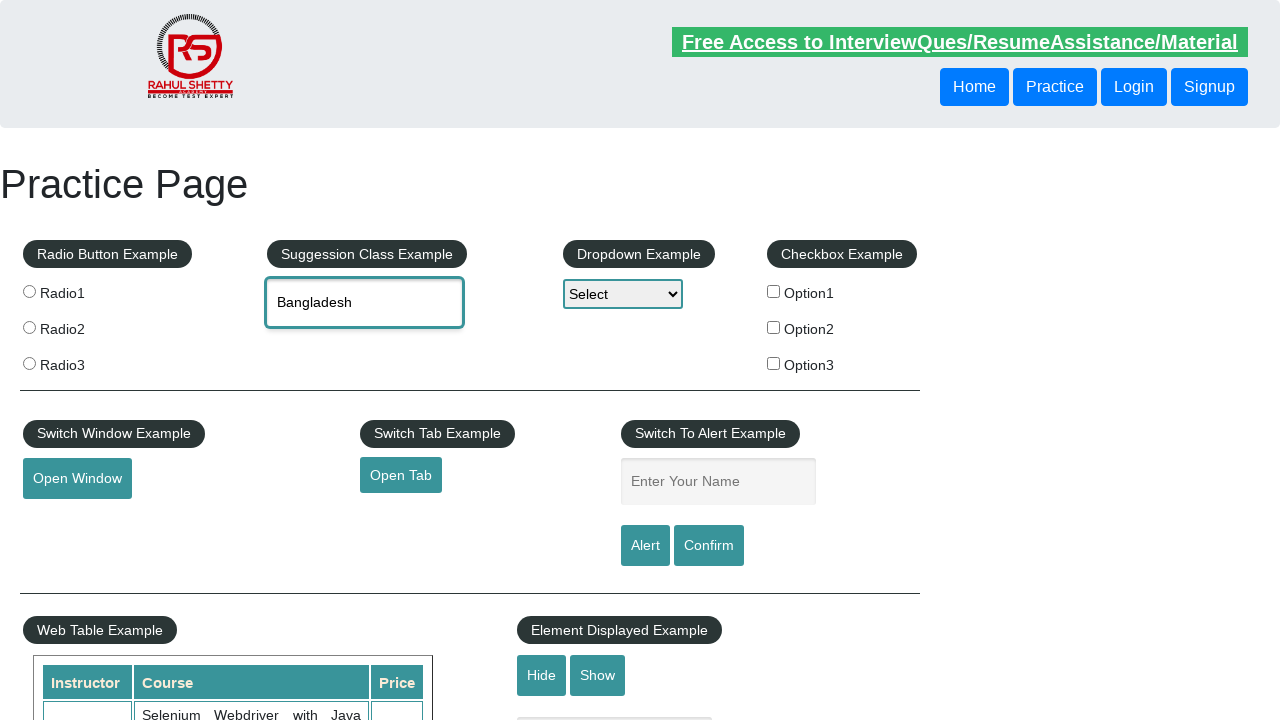

Selected all text using Ctrl+A
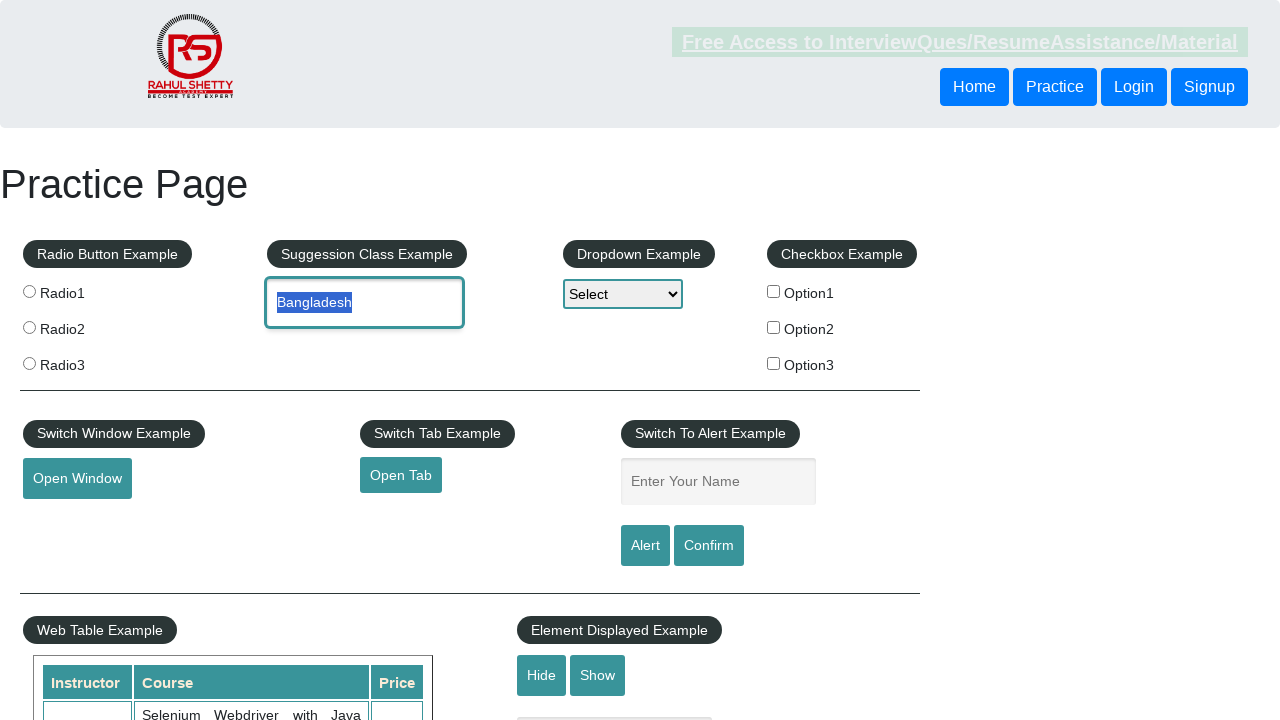

Cut text using Ctrl+X
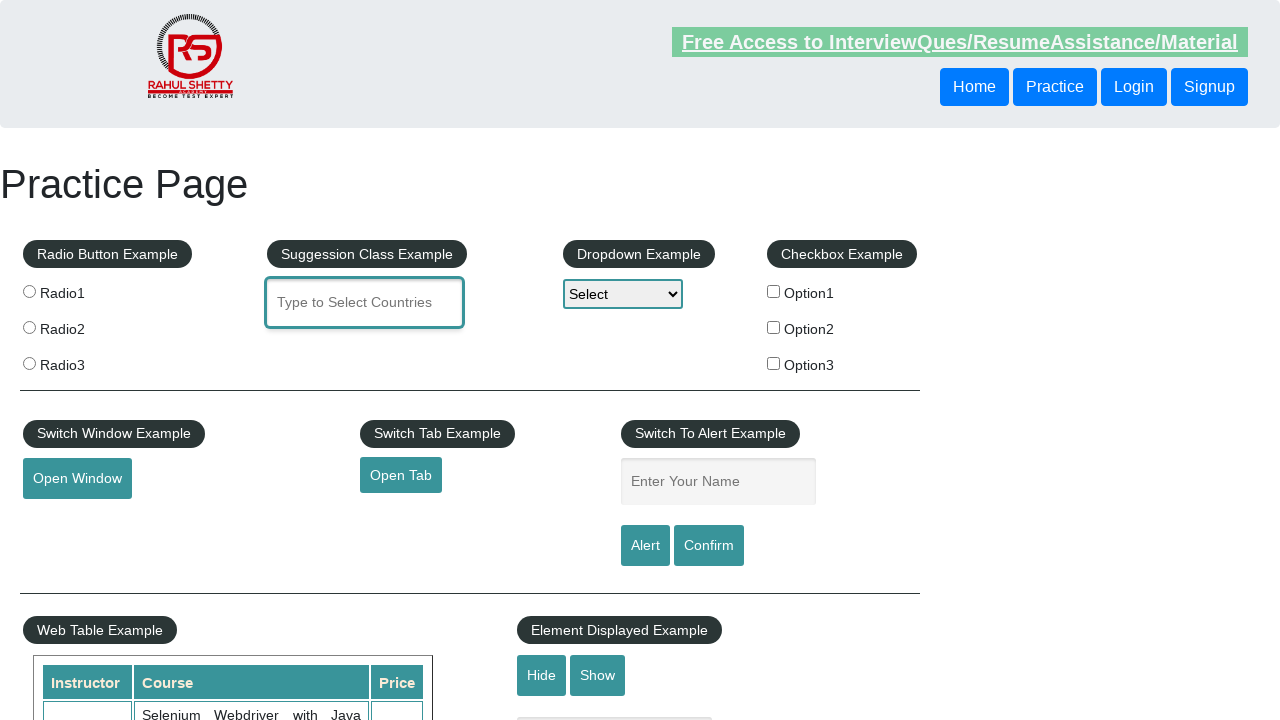

Clicked on name field at (718, 482) on #name
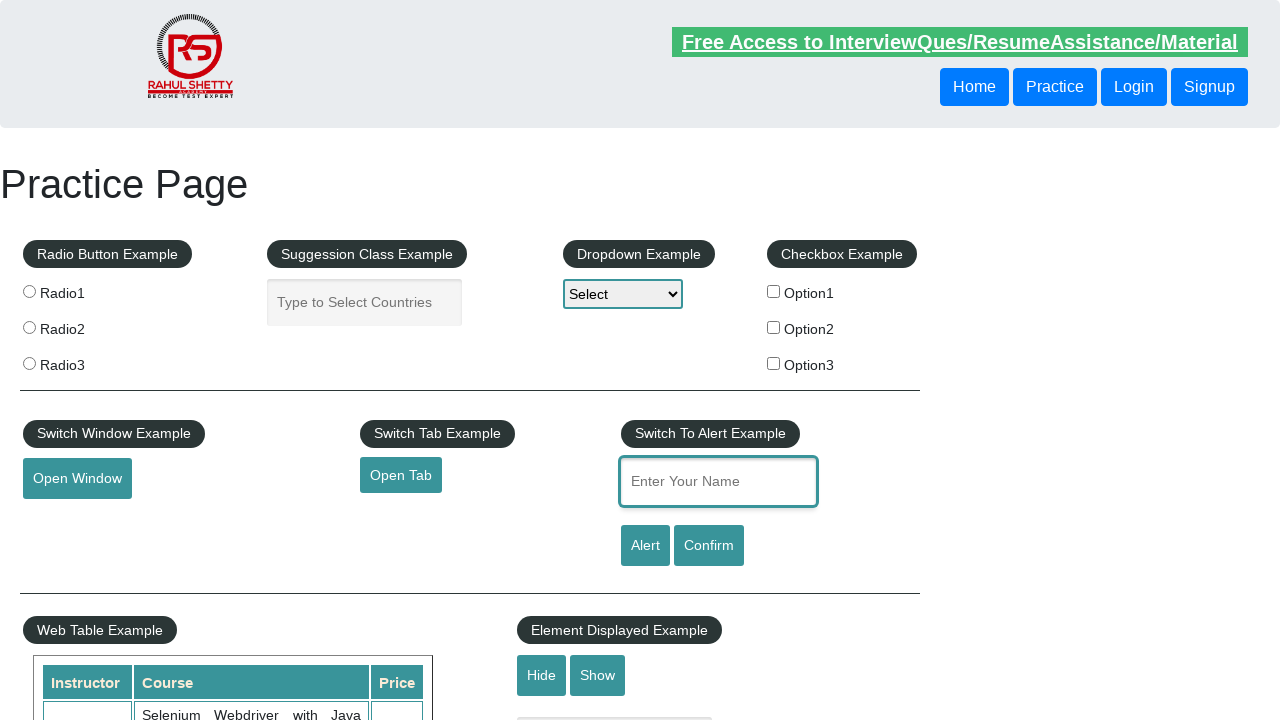

Pasted text using Ctrl+V into name field
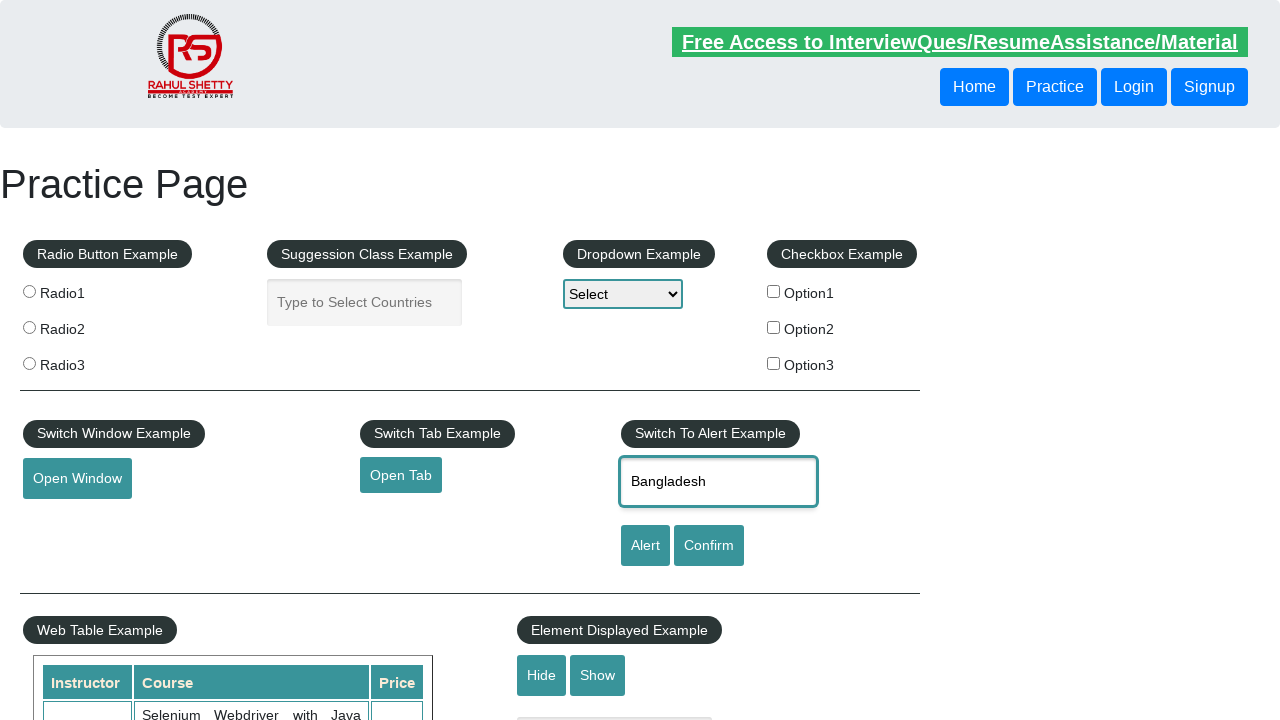

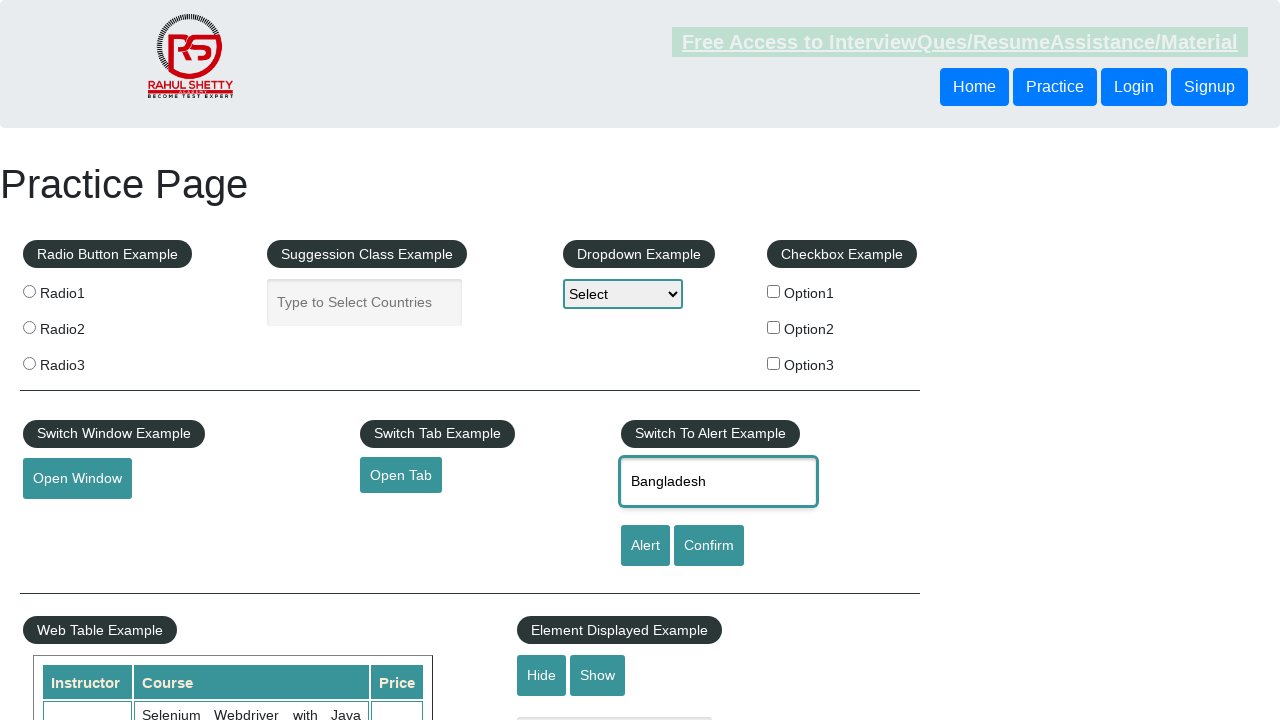